Tests window switching functionality by opening a new window, verifying content in both windows, and switching between them

Starting URL: https://the-internet.herokuapp.com/windows

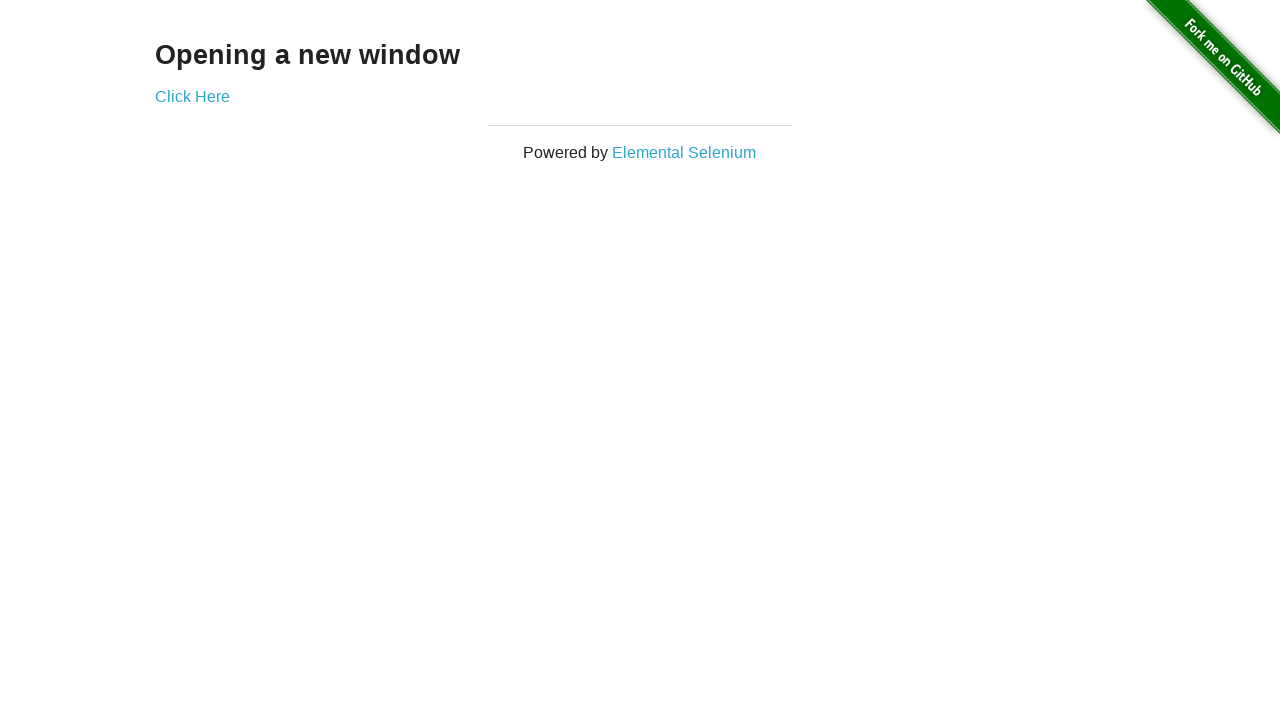

Retrieved text 'Opening a new window' from page
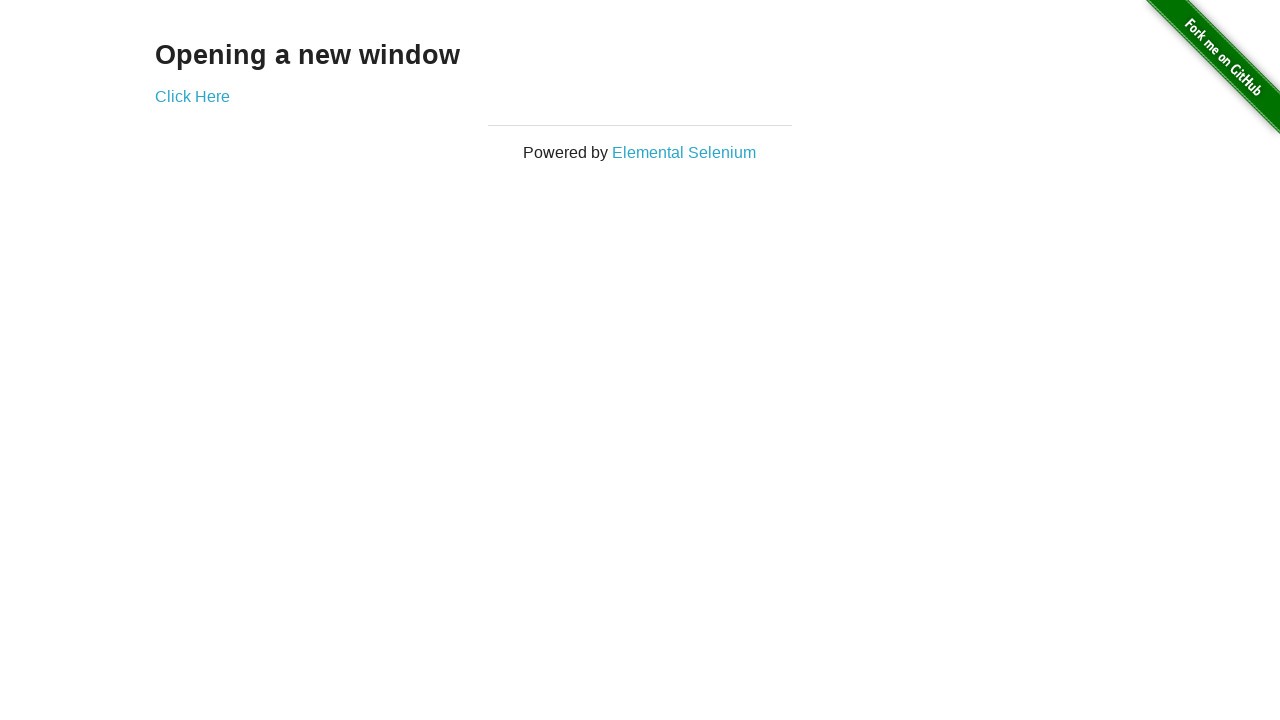

Verified 'Opening a new window' heading is present
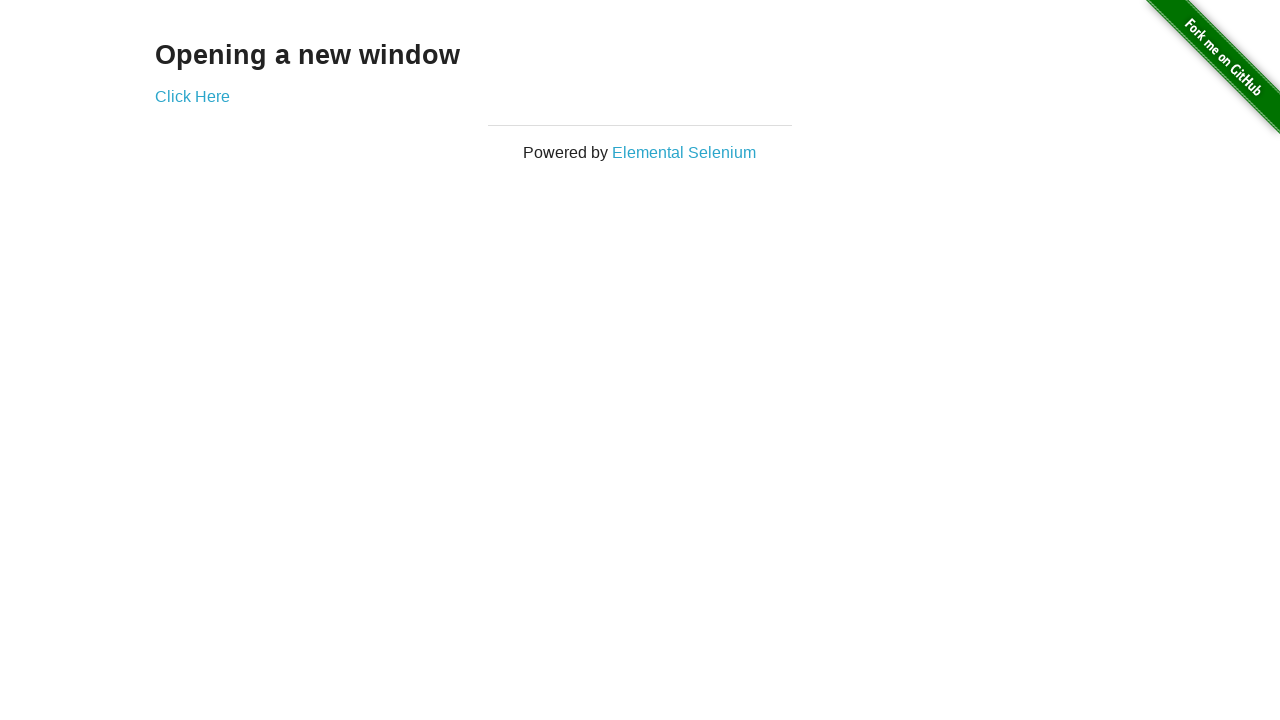

Verified page title is 'The Internet'
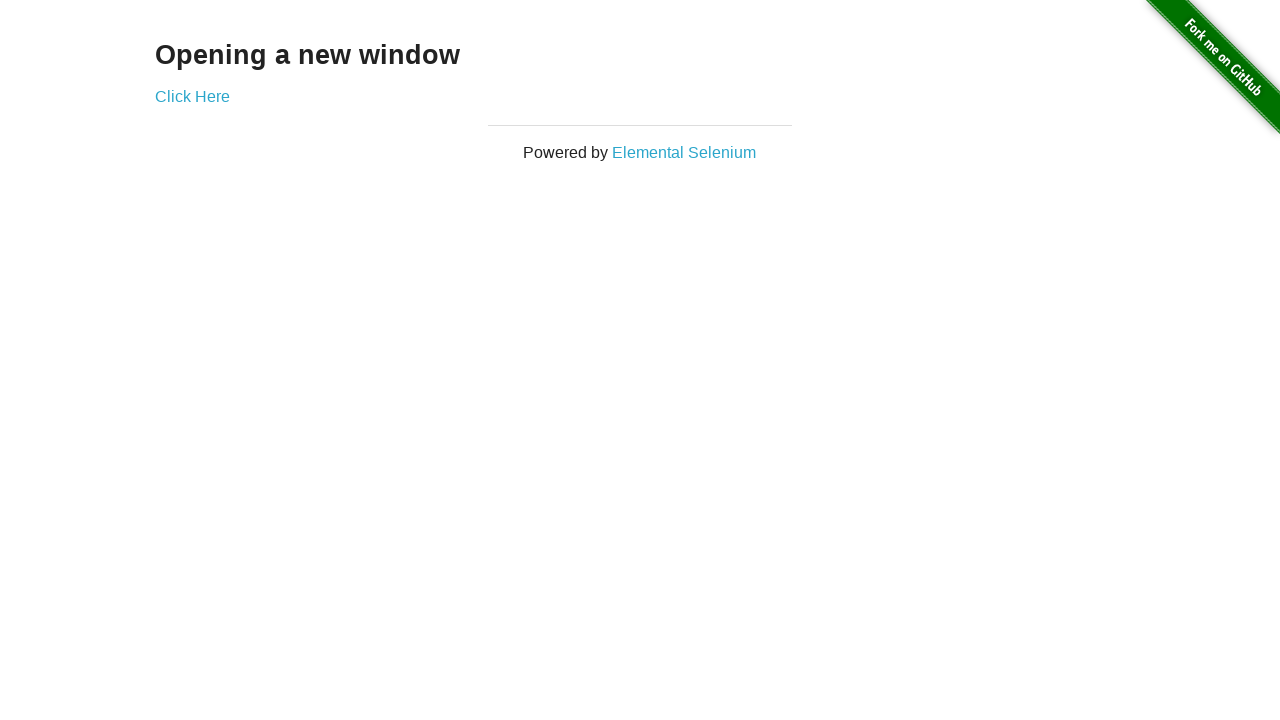

Clicked 'Click Here' link to open new window at (192, 96) on a[href='/windows/new']
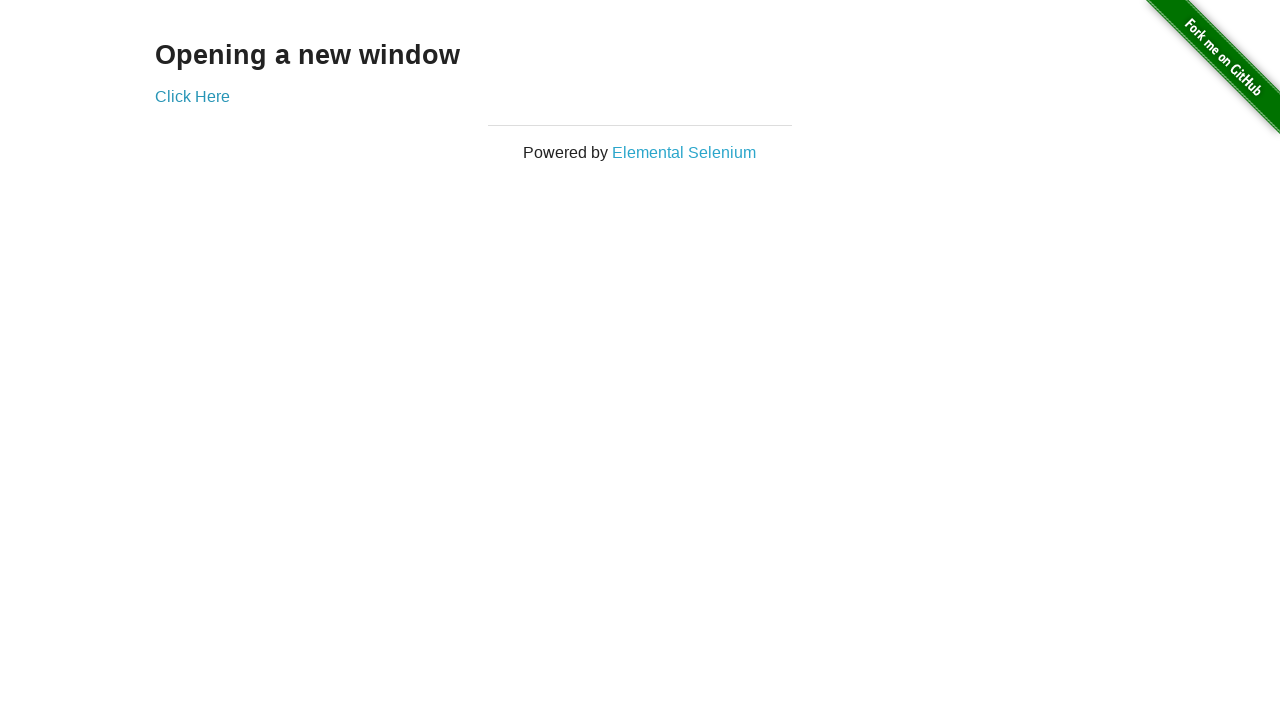

New window opened and captured
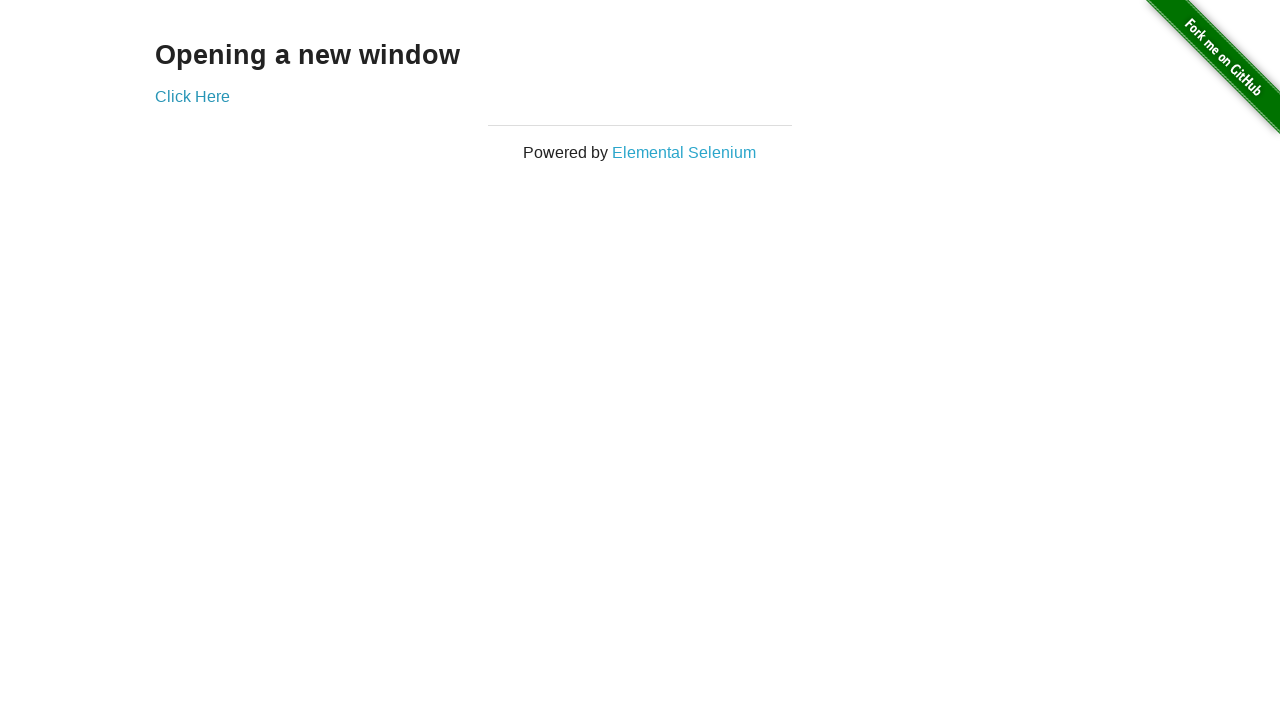

Waited for new window to load
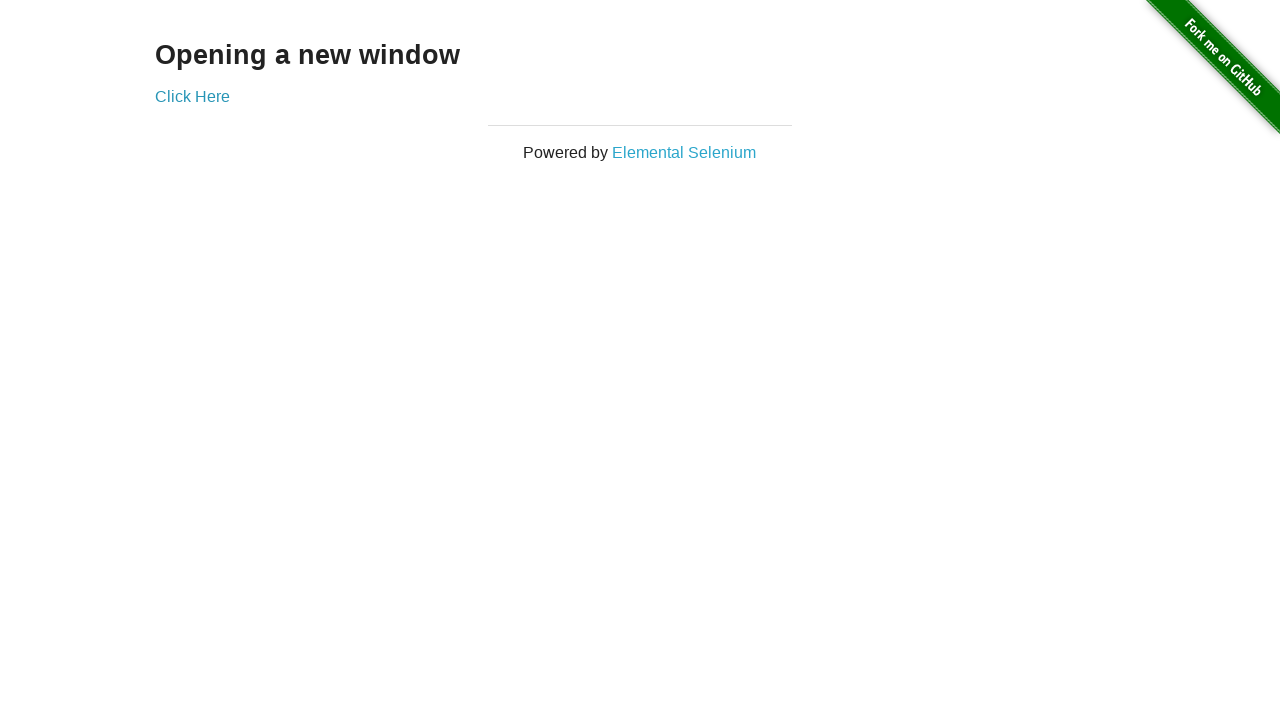

Verified new window title is 'New Window'
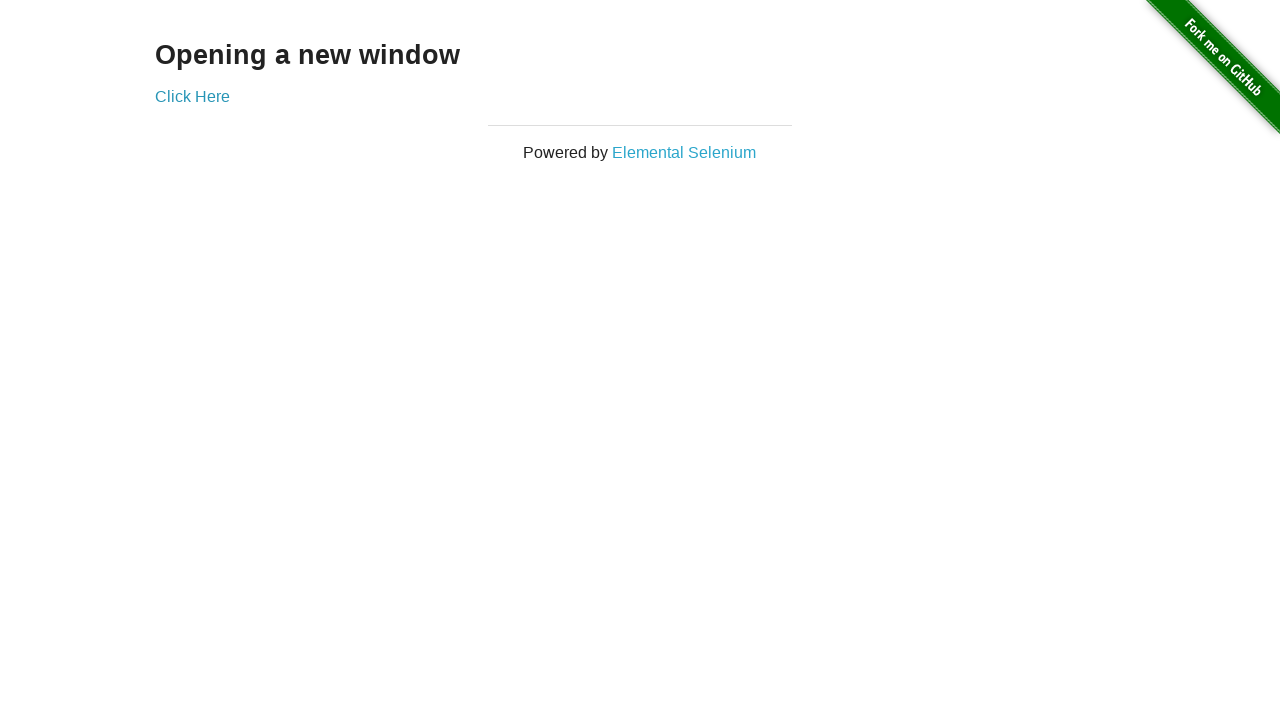

Retrieved 'New Window' heading text from new window
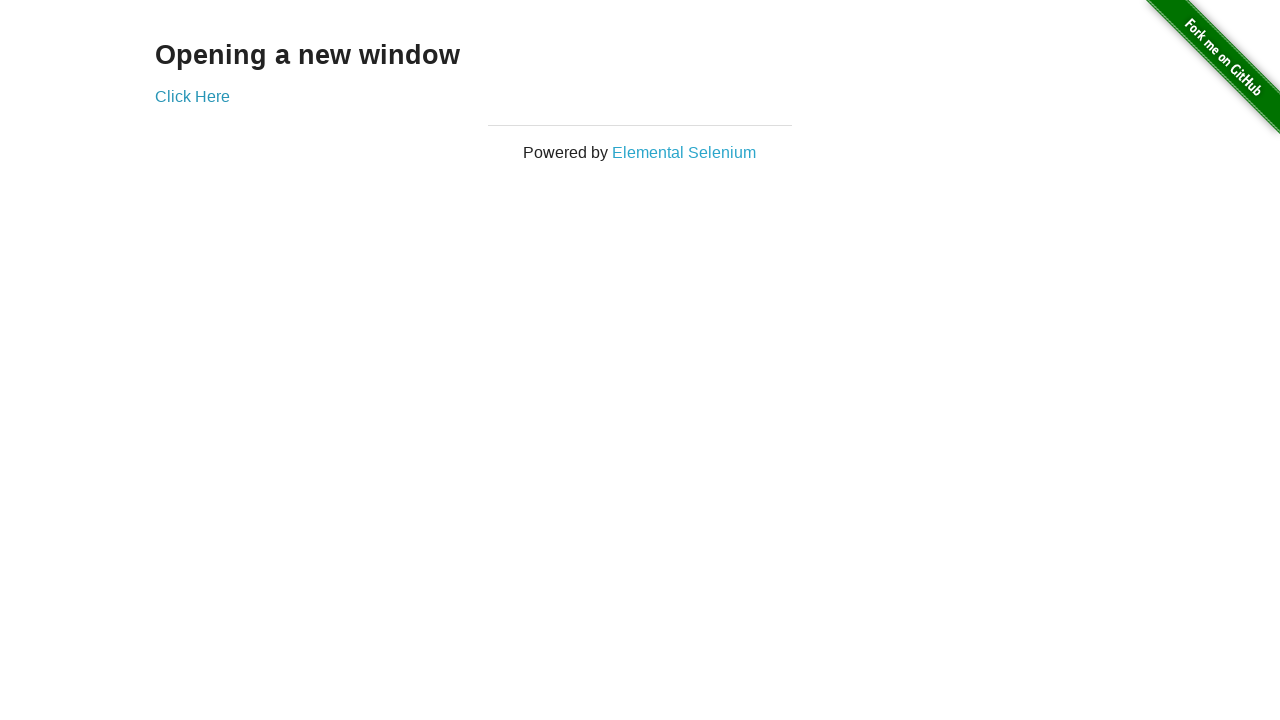

Verified 'New Window' heading is present in new window
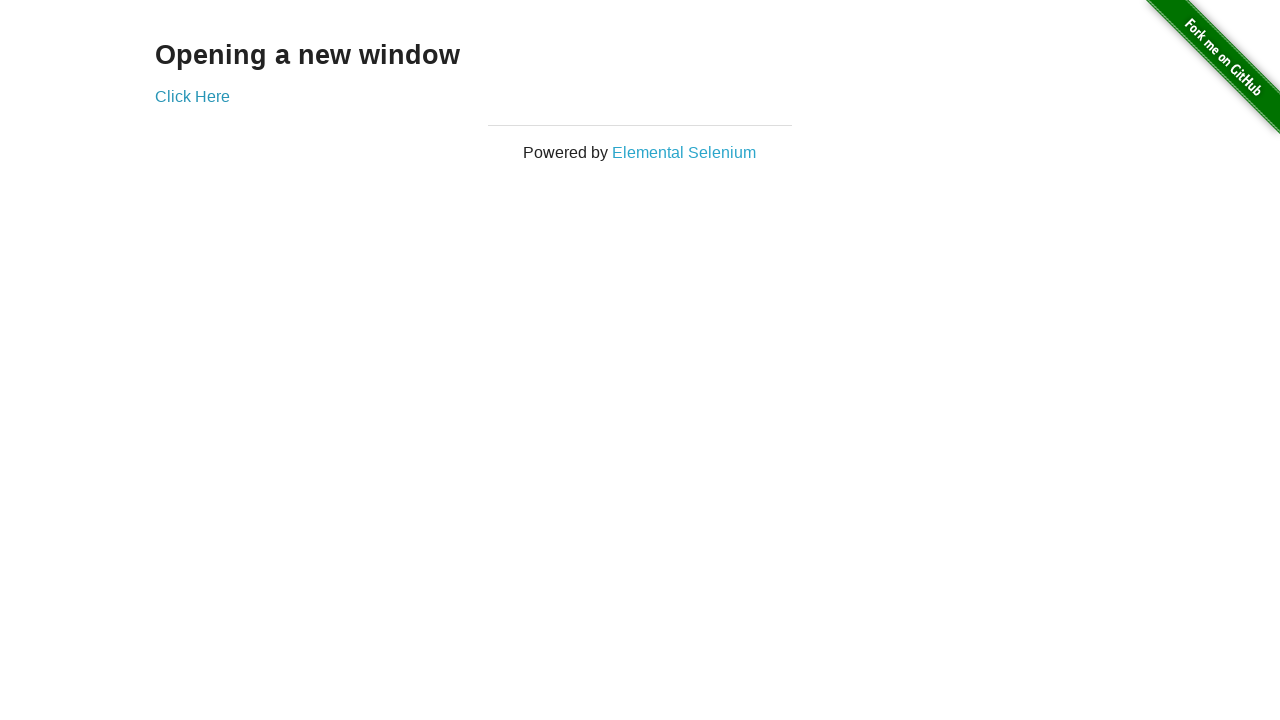

Switched back to original window
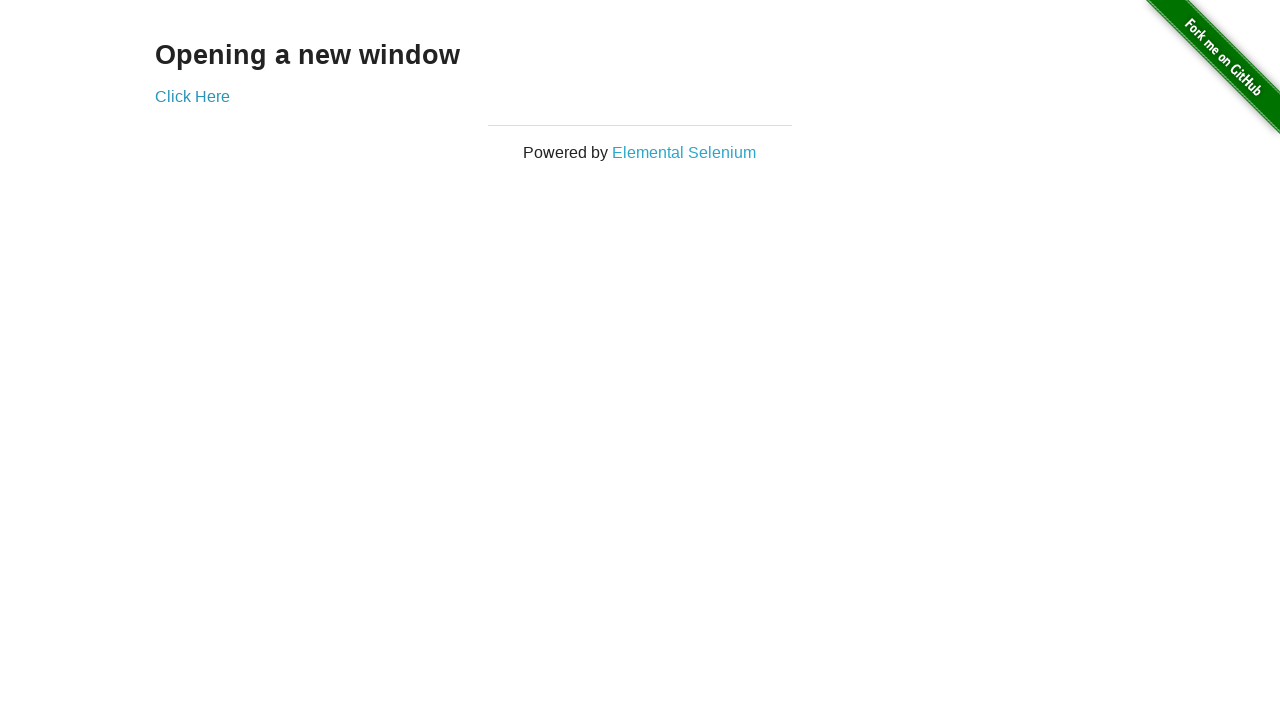

Verified original window title is 'The Internet'
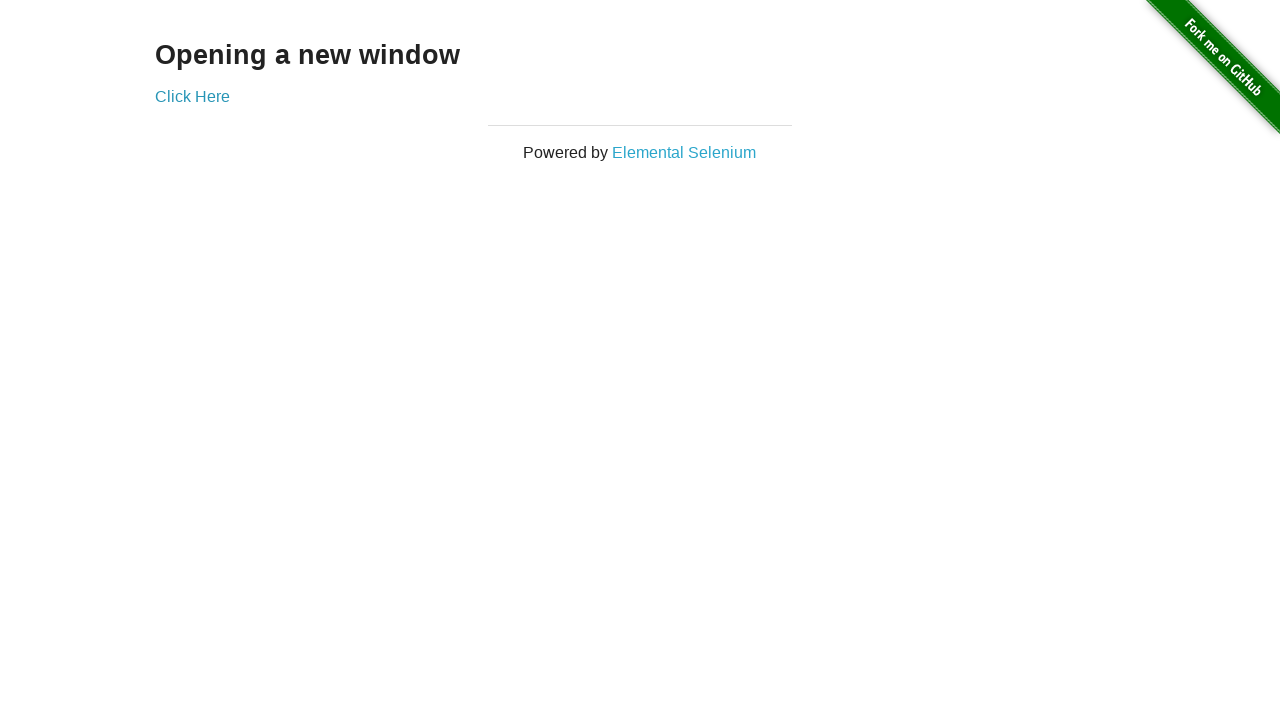

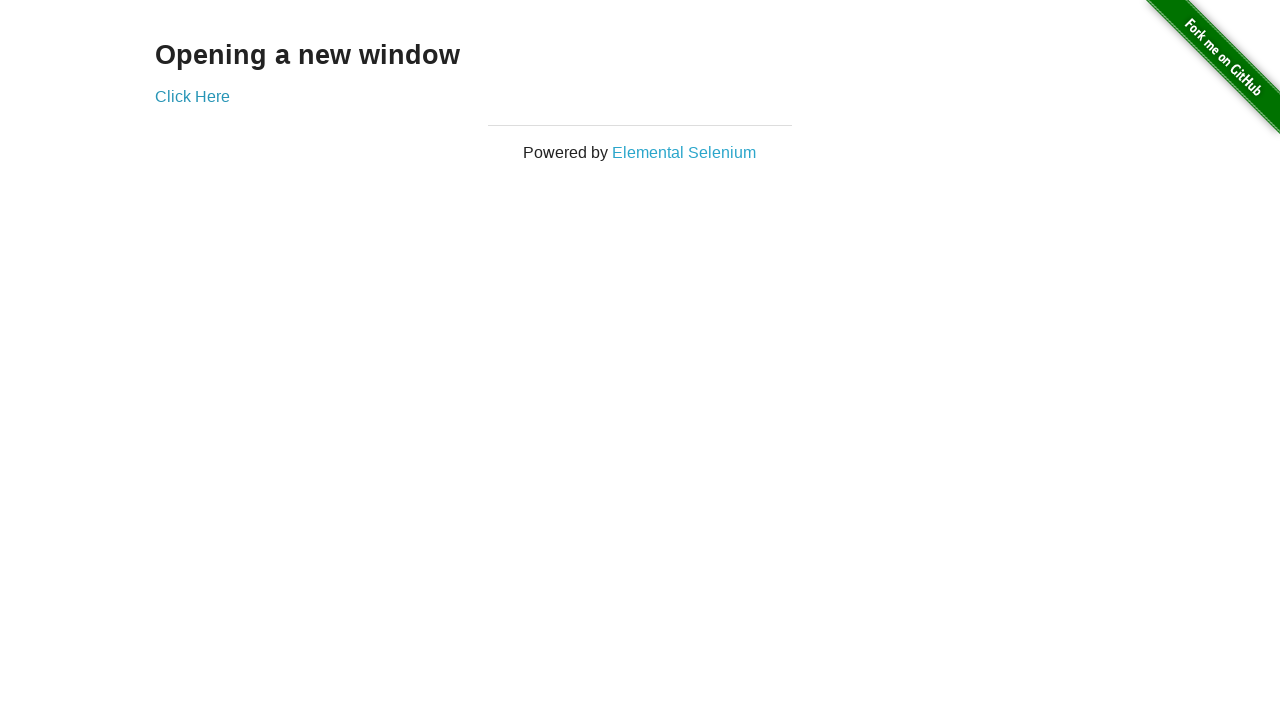